Tests scrolling functionality by scrolling an element into view on a jQuery scrollbar demo page and verifying the element is accessible.

Starting URL: https://gromo.github.io/jquery.scrollbar/demo/basic.html

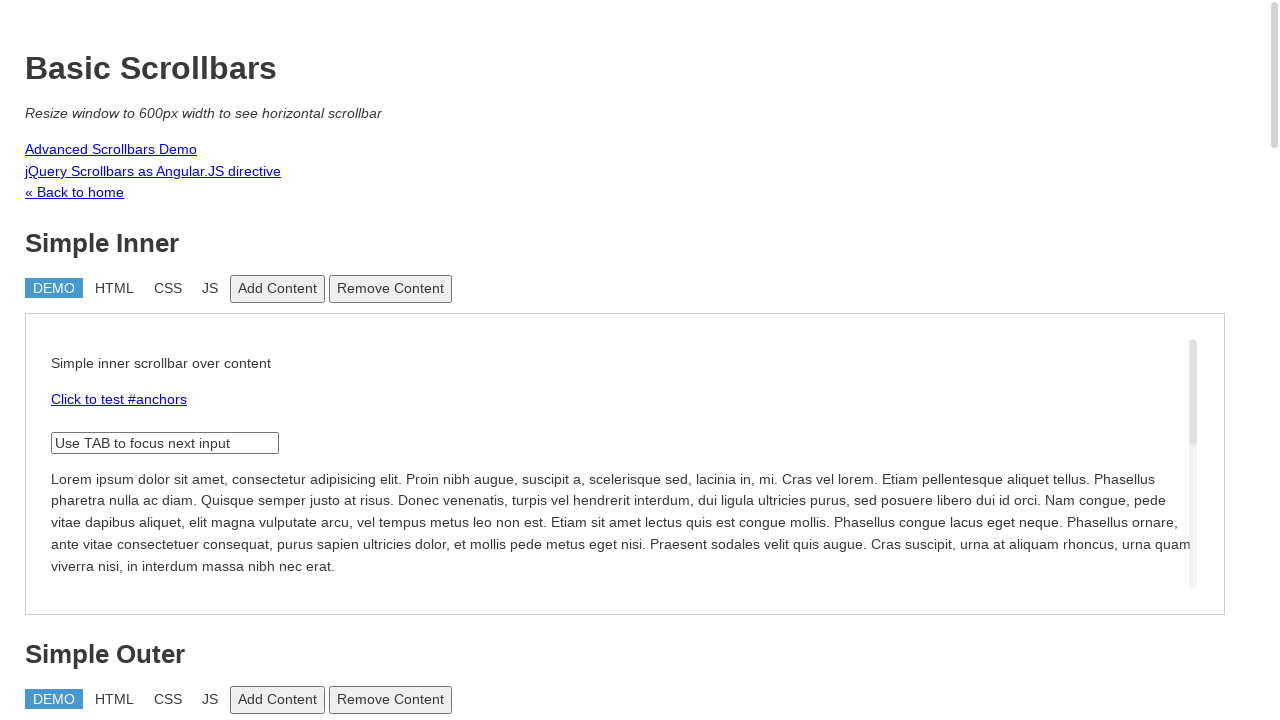

Navigated to jQuery scrollbar demo page
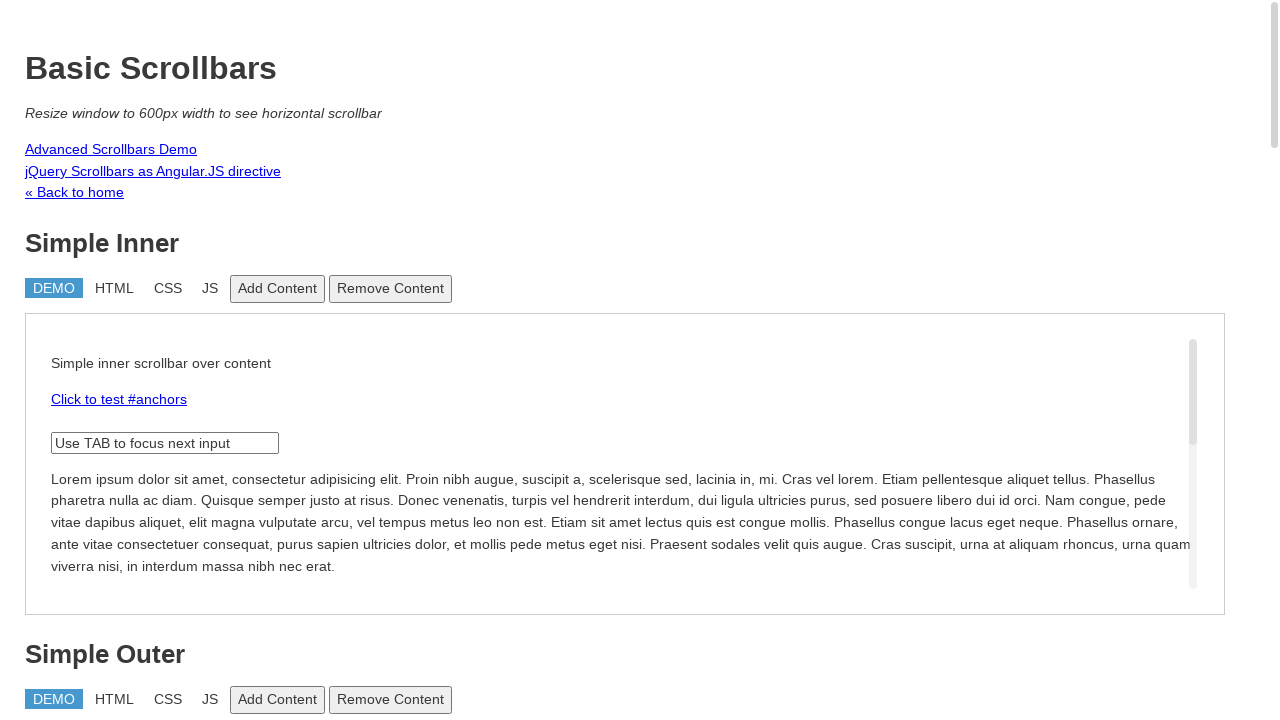

Page loaded and DOM content ready
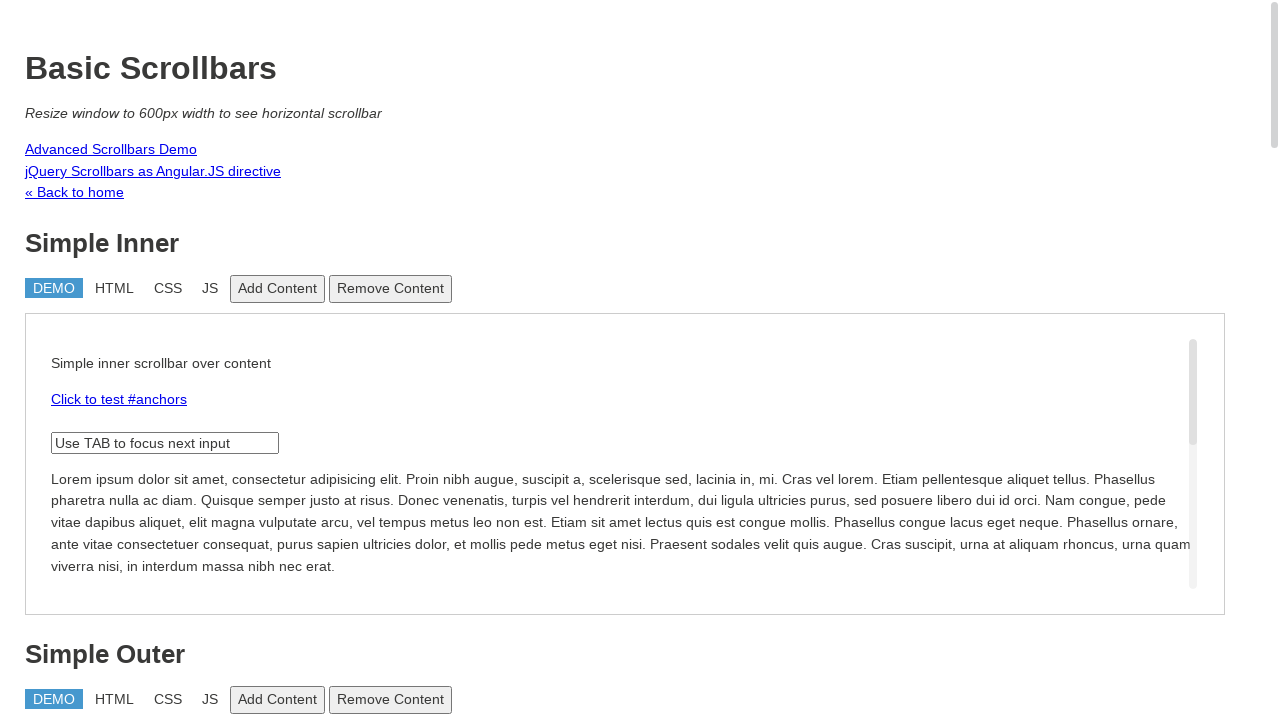

Located anchor element with id='anchor'
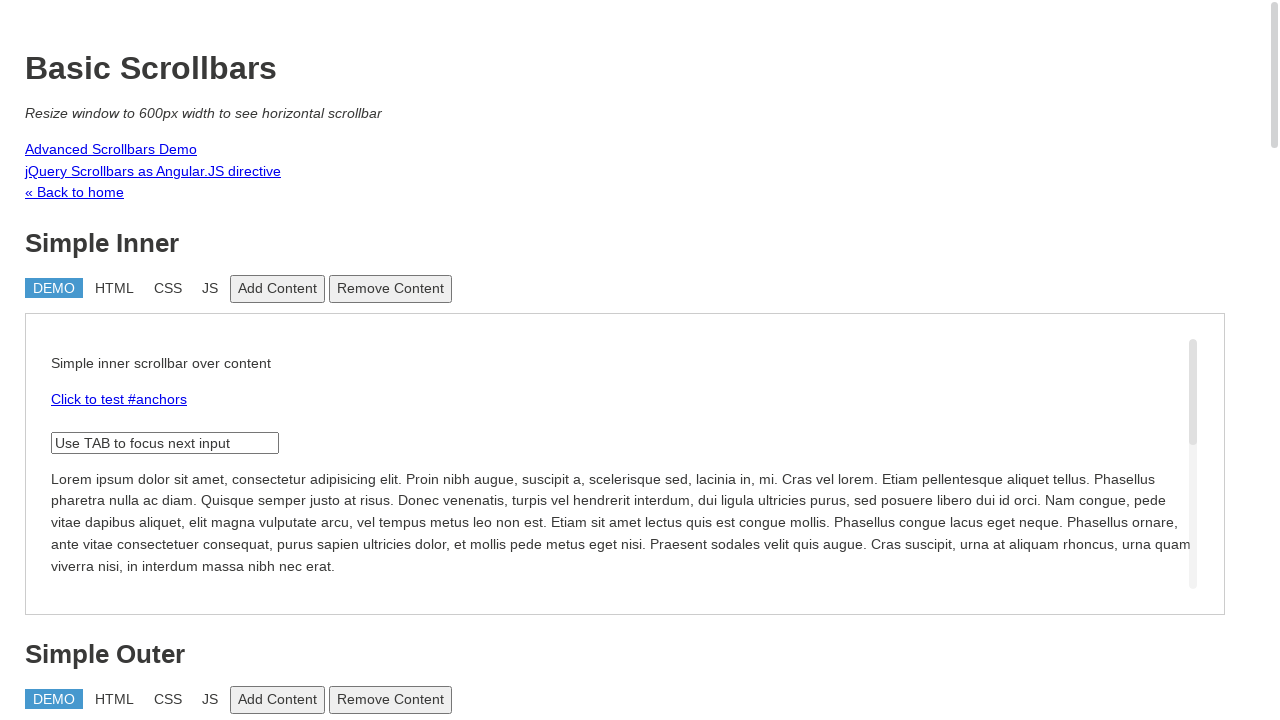

Scrolled anchor element into view
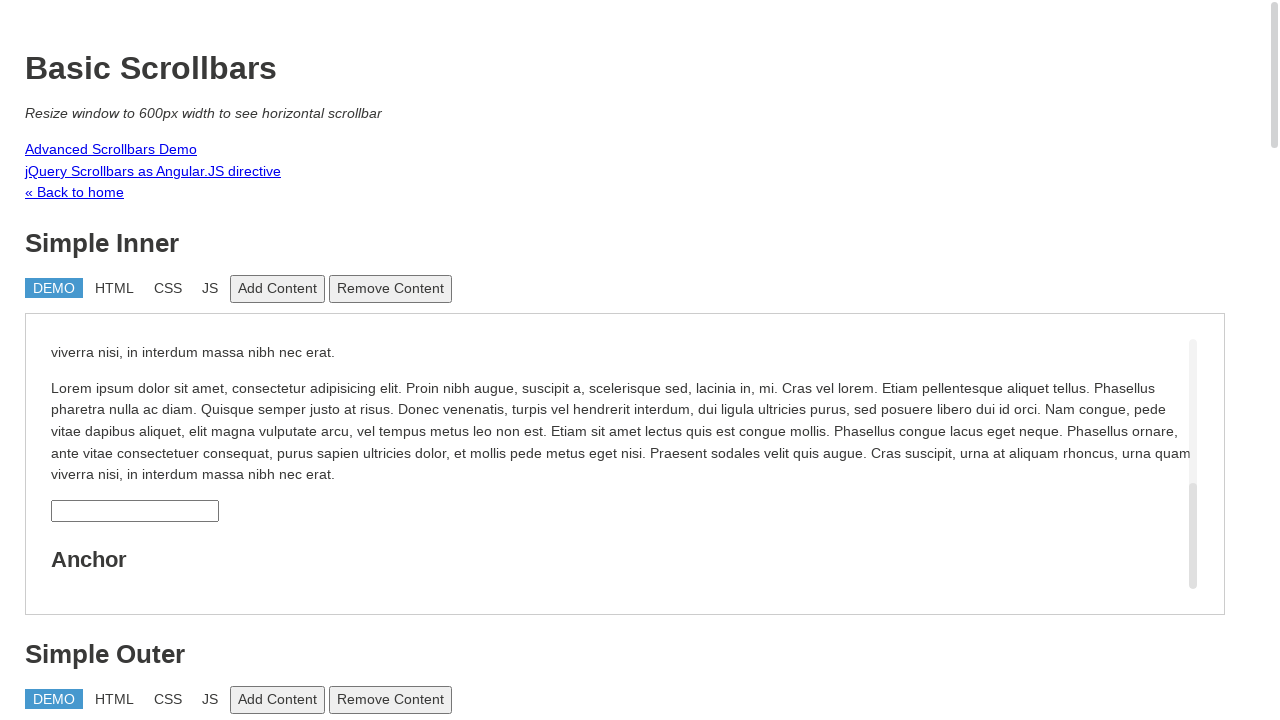

Verified anchor element is visible and accessible
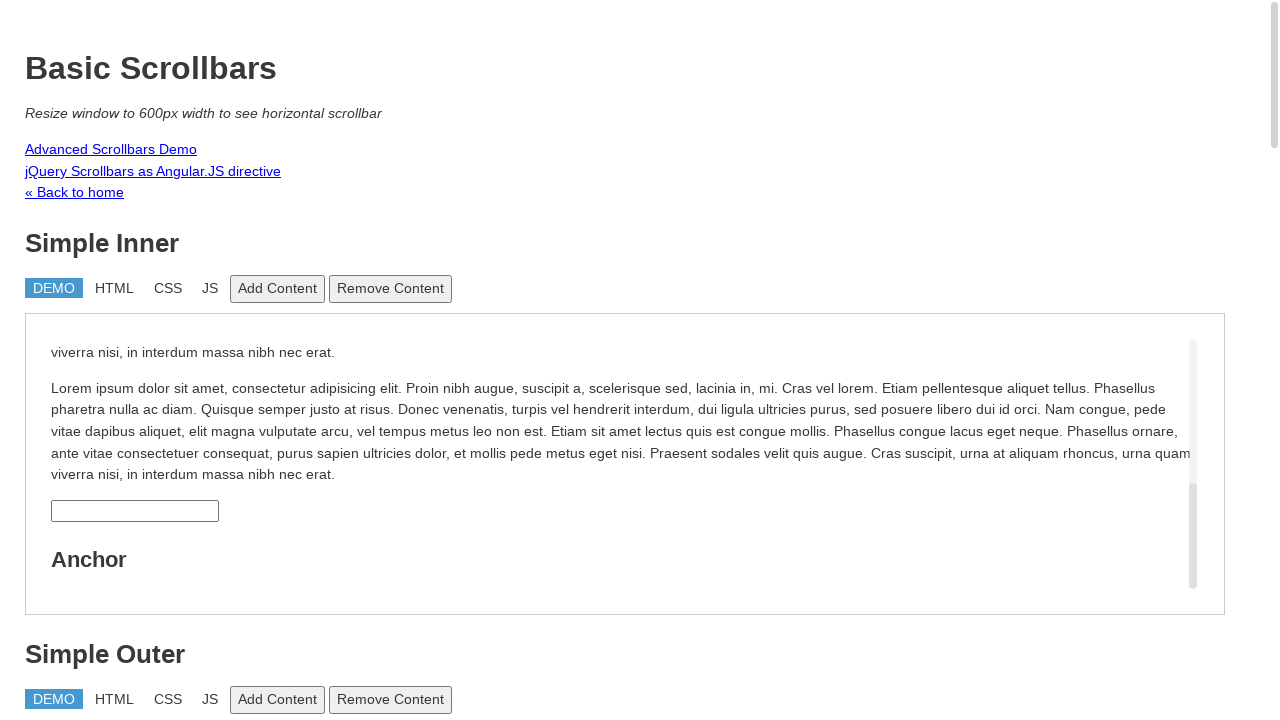

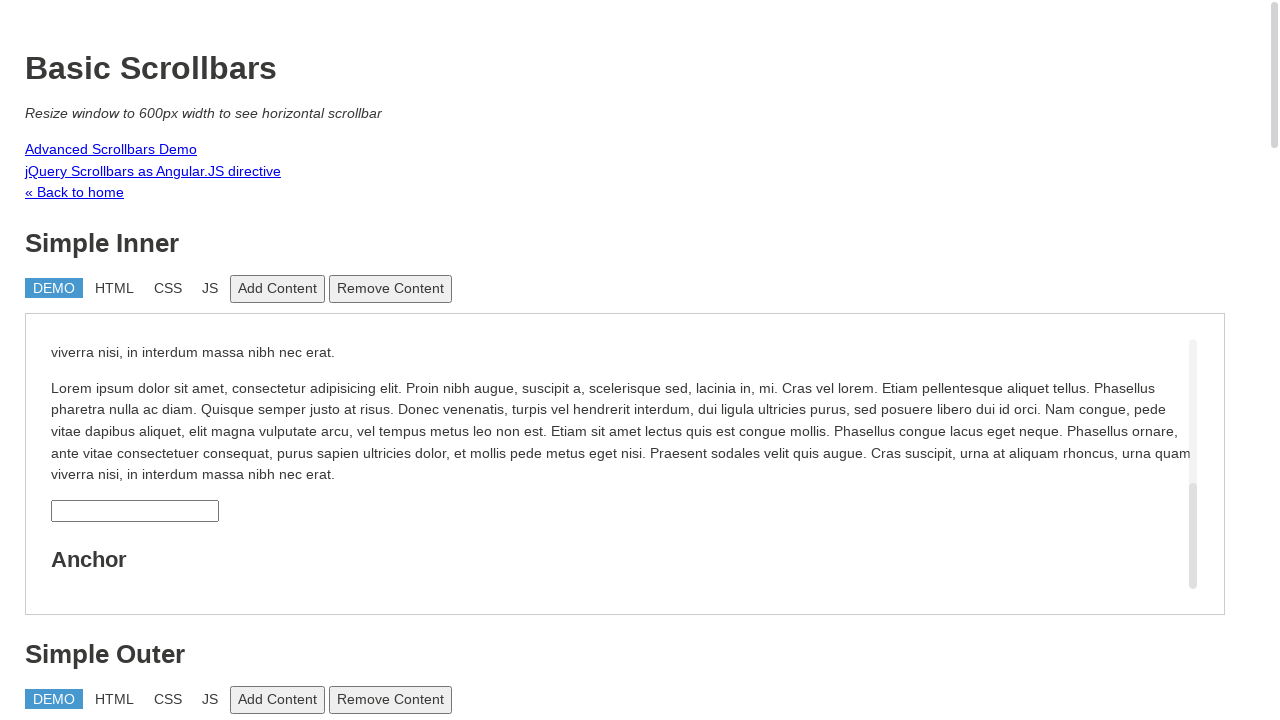